Tests mouse hover functionality on a dropdown menu and clicks on submenu items

Starting URL: https://testautomationpractice.blogspot.com/

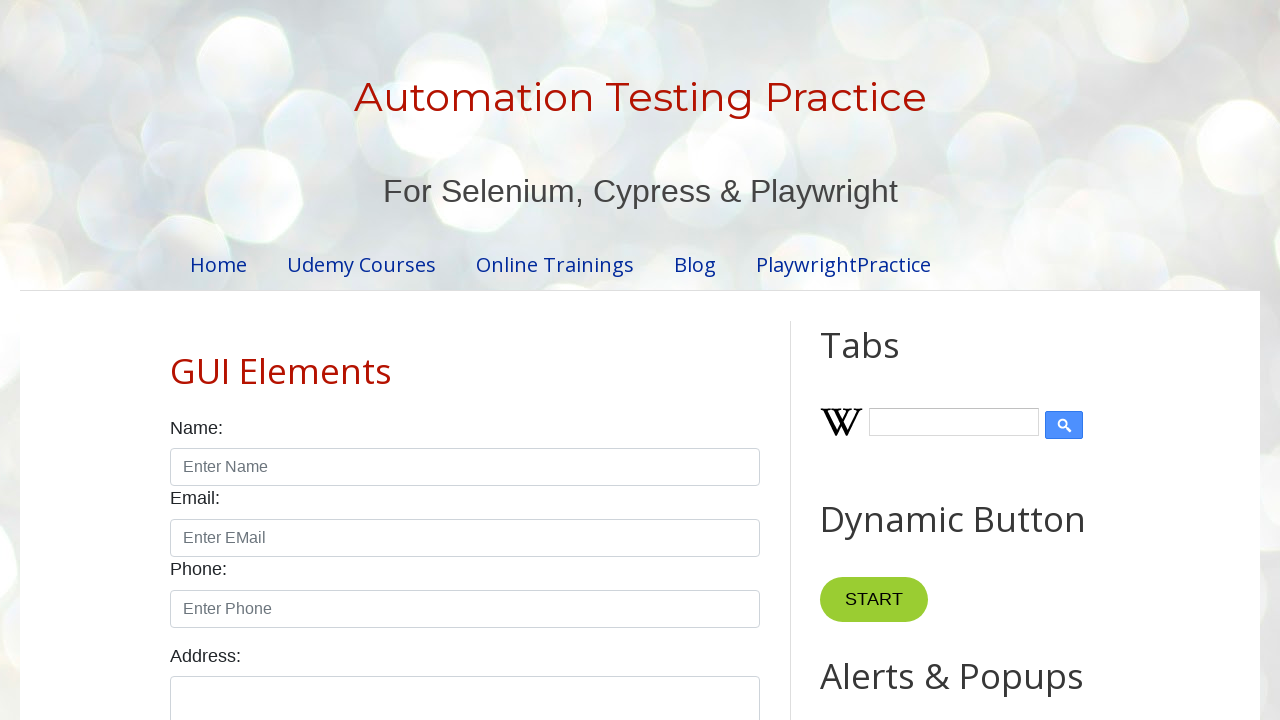

Hovered over dropdown button at (868, 360) on .dropbtn
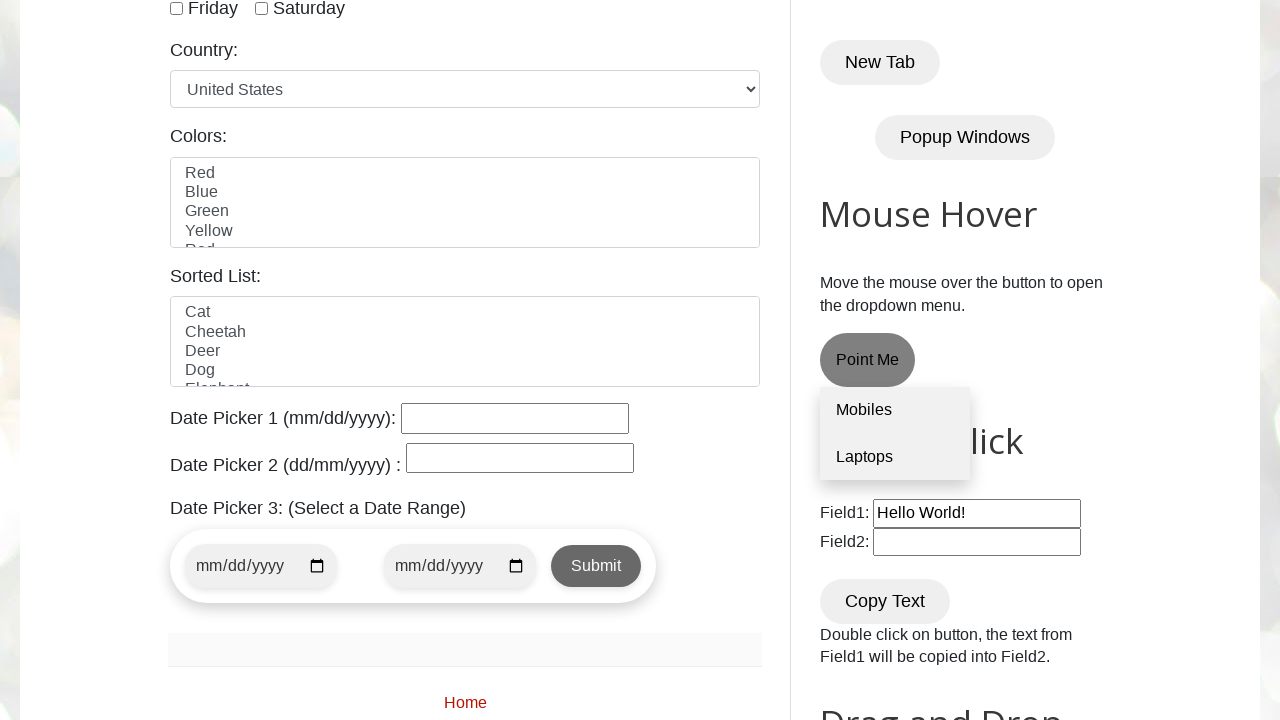

Clicked on Mobiles submenu item at (895, 411) on xpath=//a[normalize-space()='Mobiles']
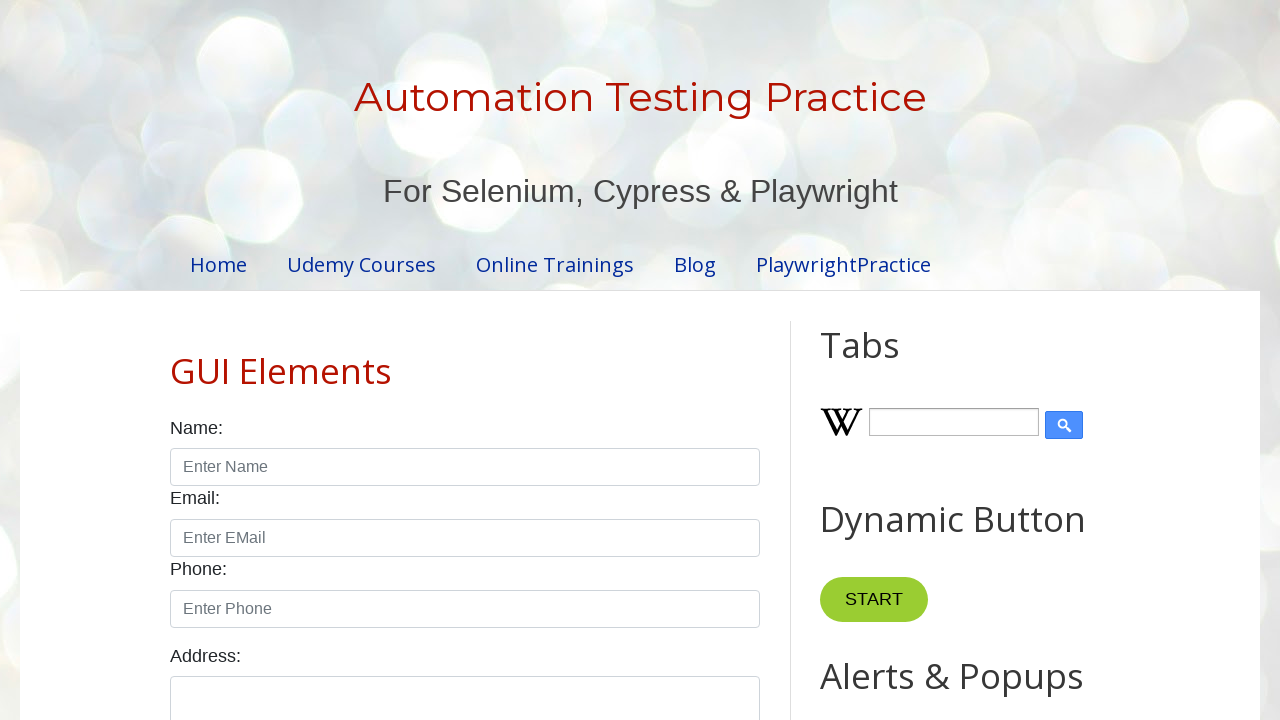

Hovered over dropdown button again at (868, 360) on .dropbtn
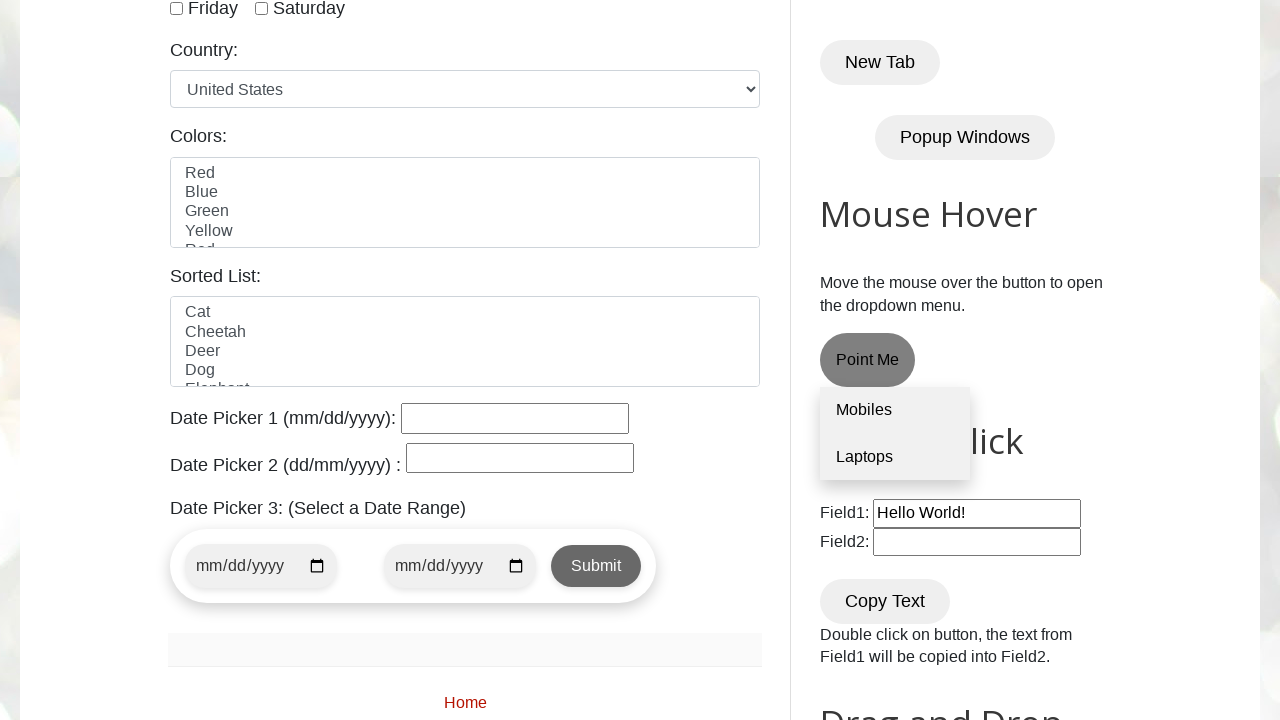

Clicked on Laptops submenu item at (895, 457) on a:has-text('Laptops')
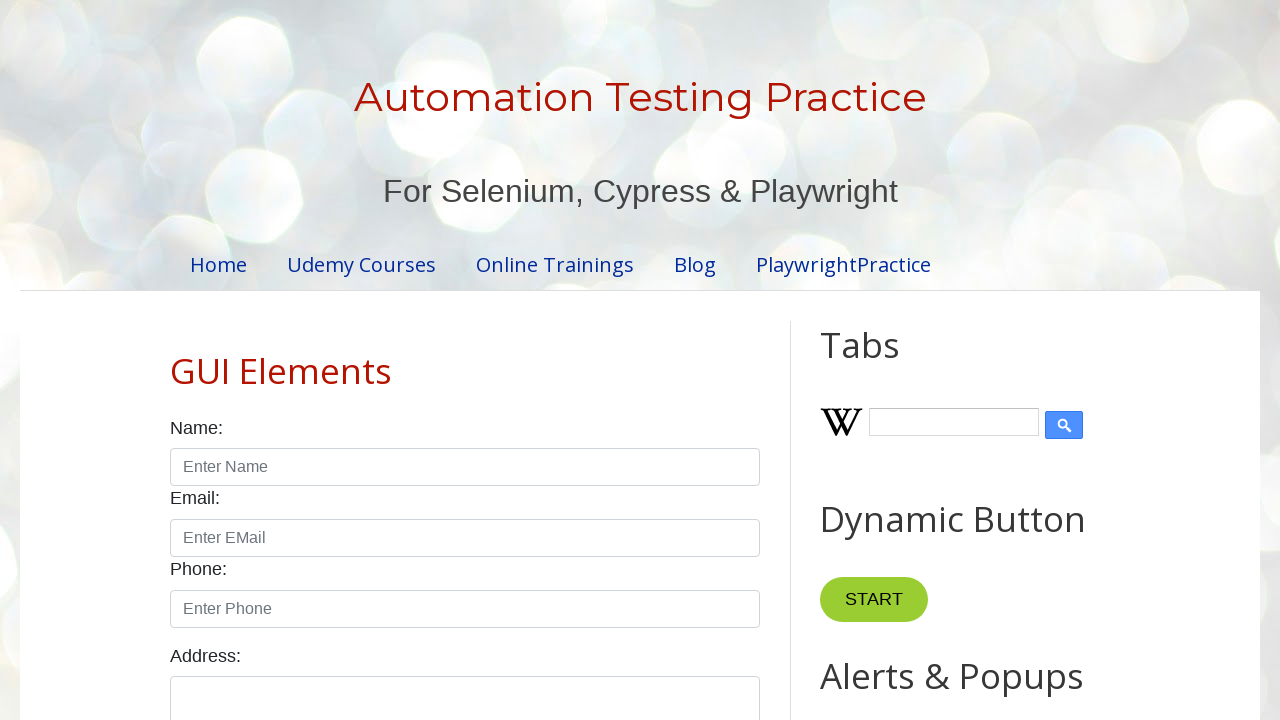

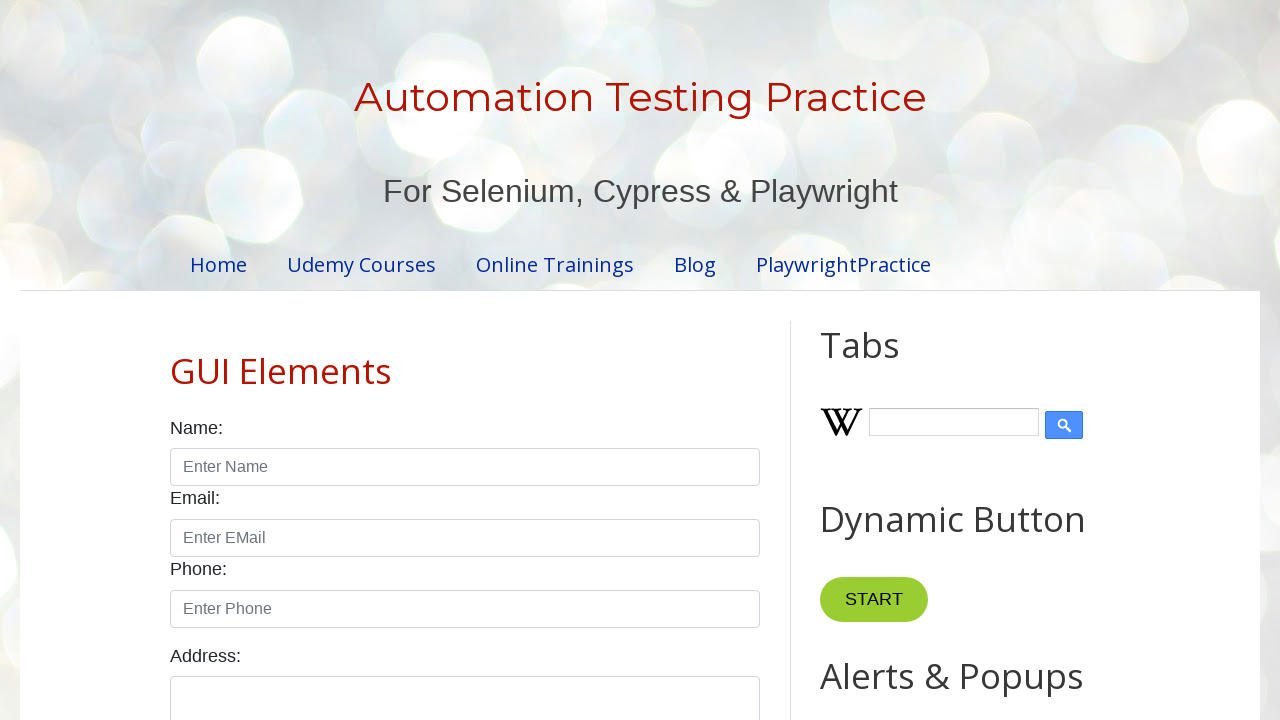